Tests GitHub search functionality by entering a search query "Python" in the search input field and submitting it, then waits for search results to appear.

Starting URL: https://www.github.com

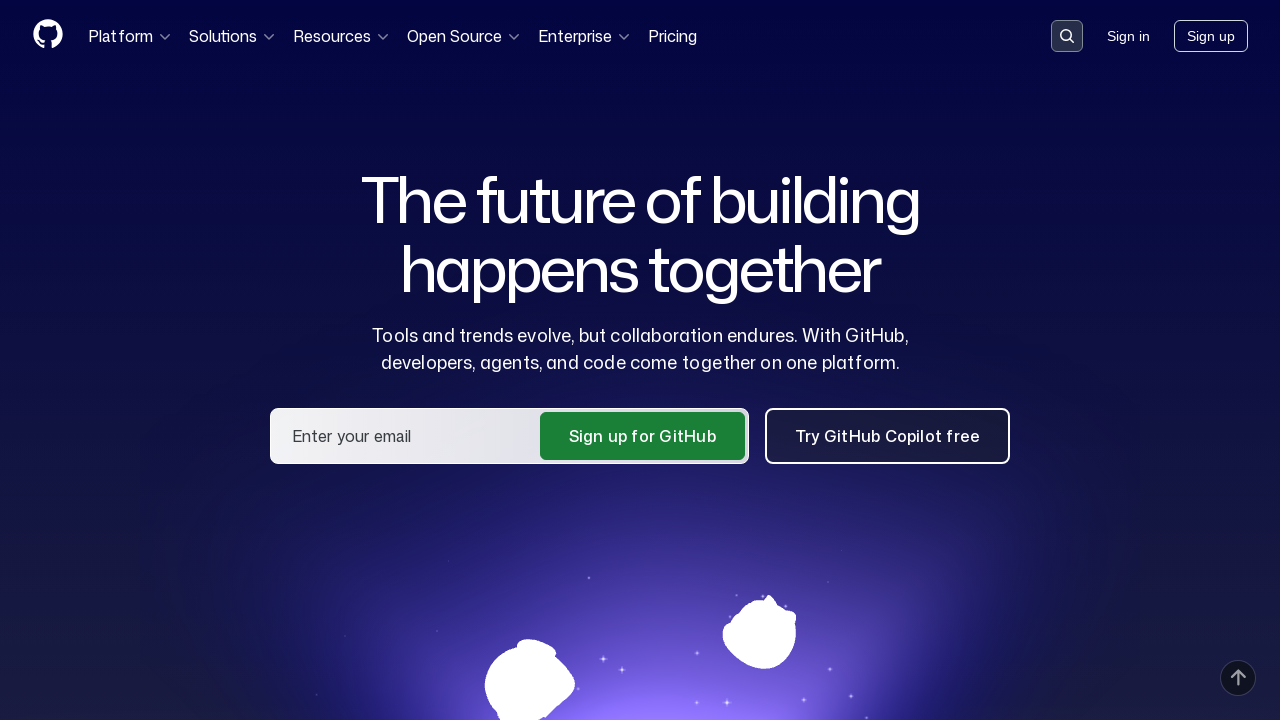

Clicked search button to activate search input at (1067, 36) on button[data-target='qbsearch-input.inputButton']
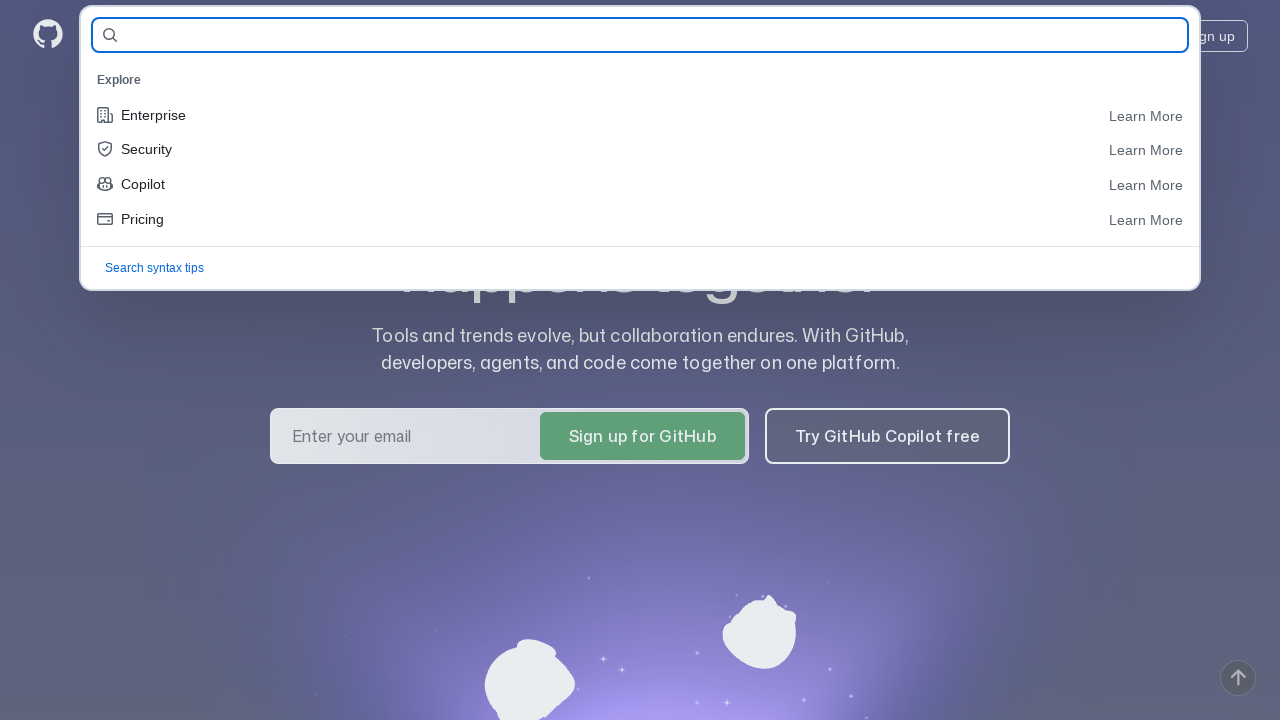

Search input field became visible
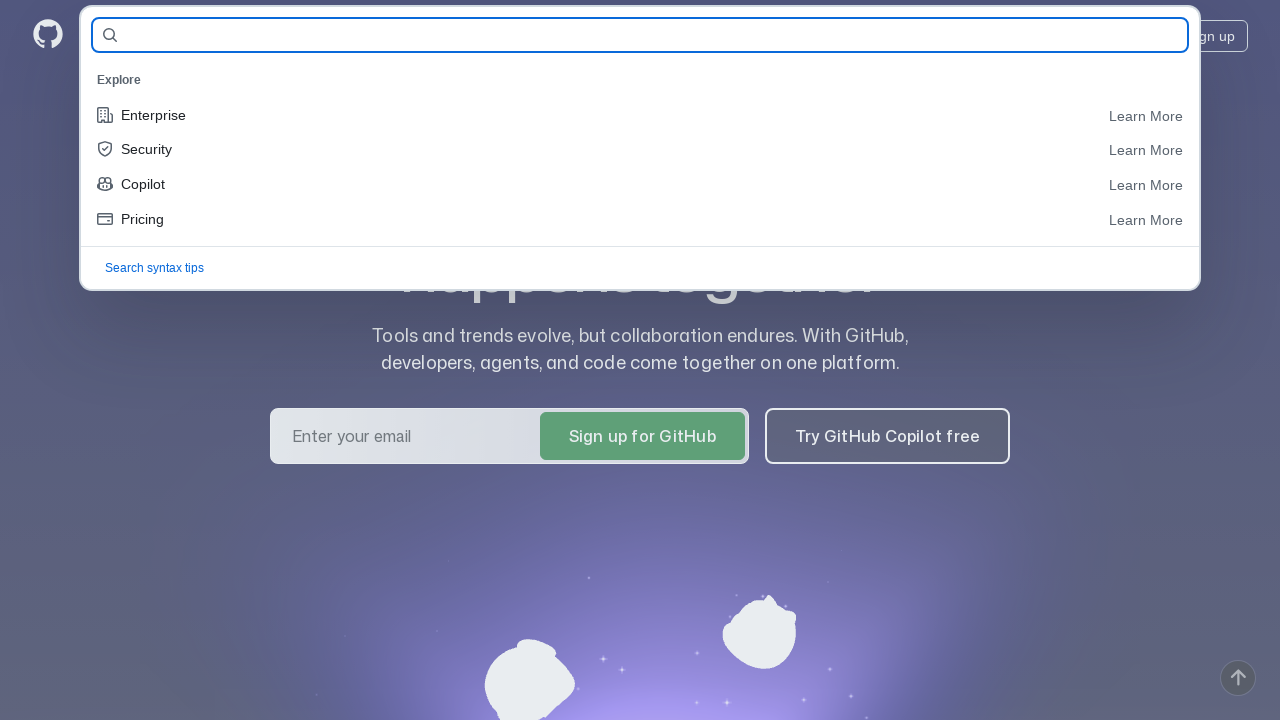

Entered 'Python' in search field on input[name='query-builder-test']
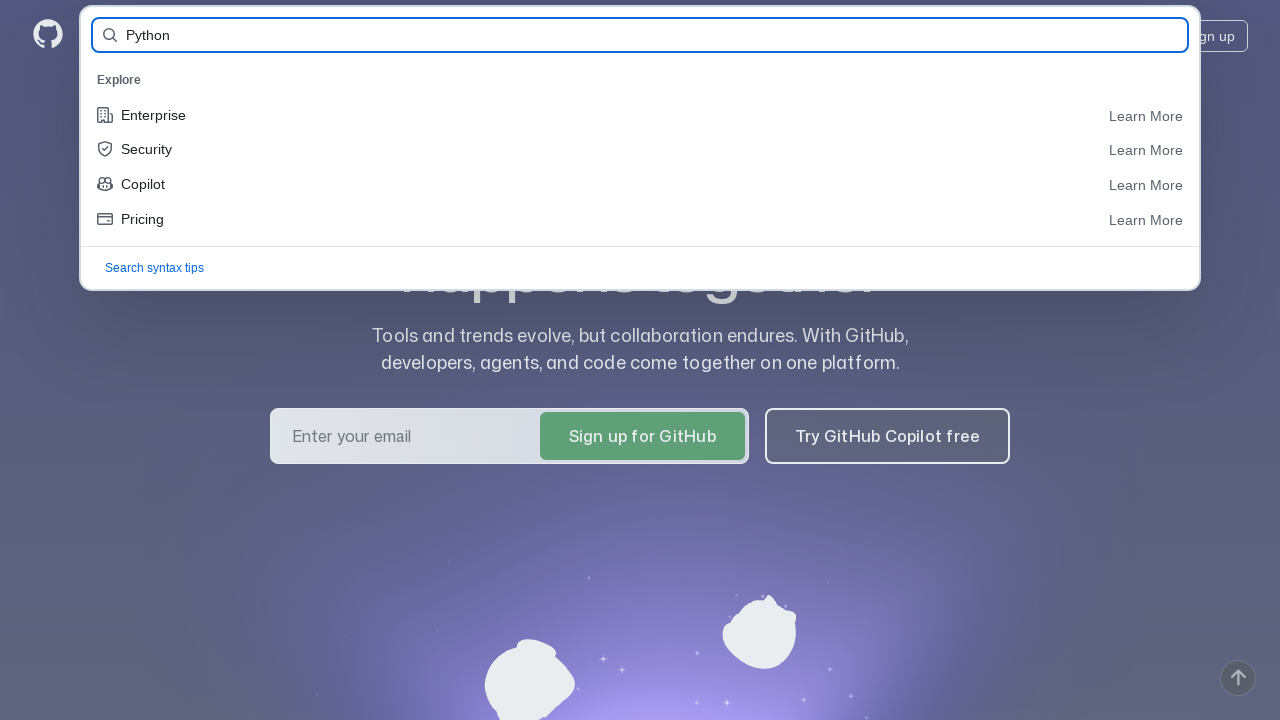

Pressed Enter to submit search query
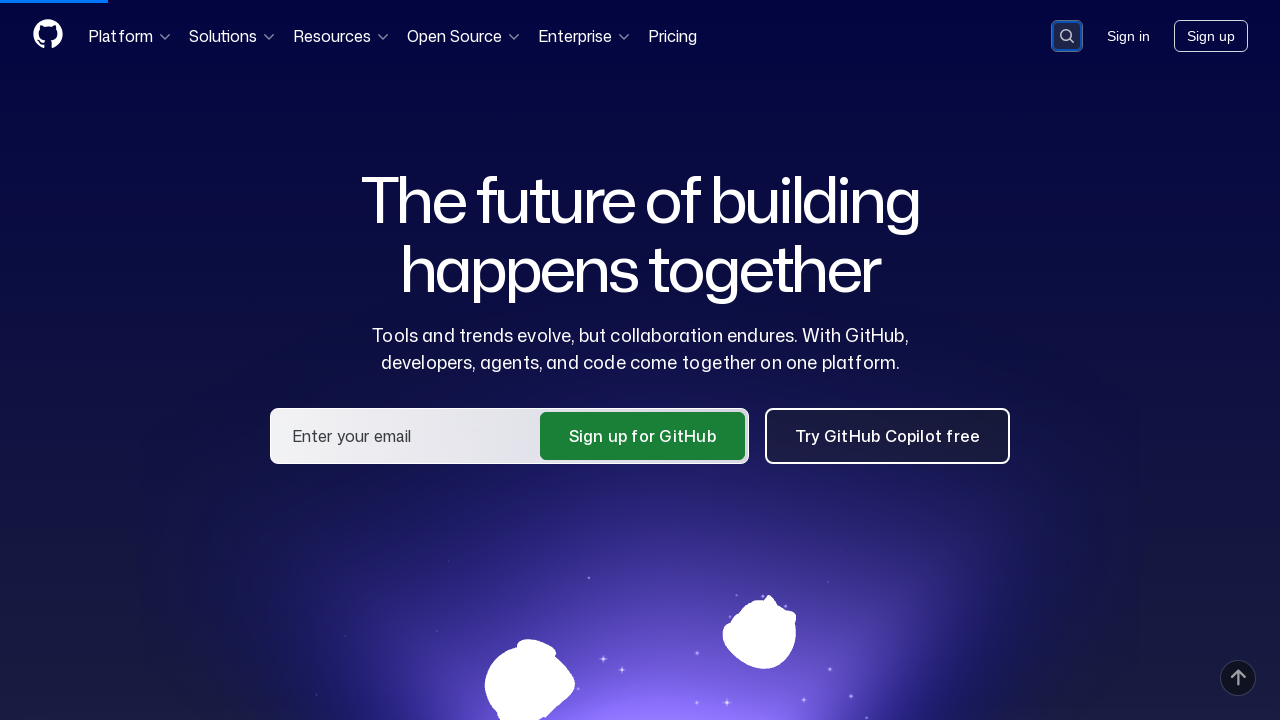

Search results loaded successfully
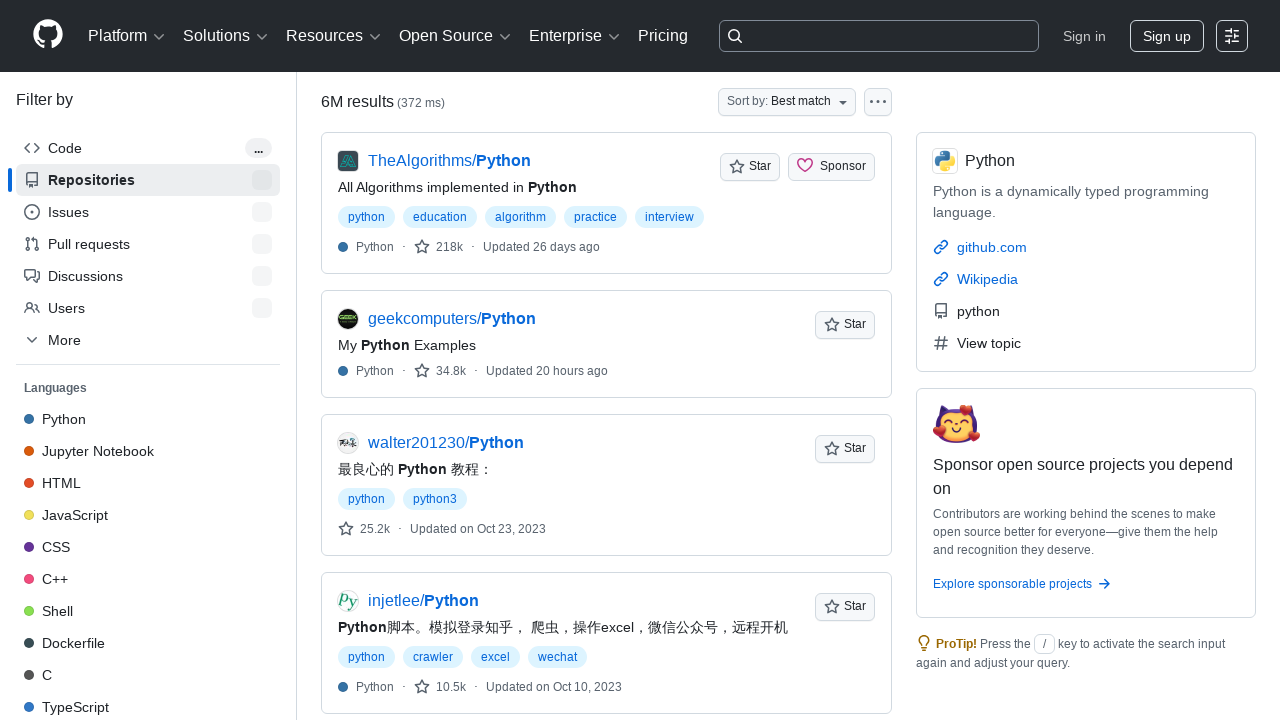

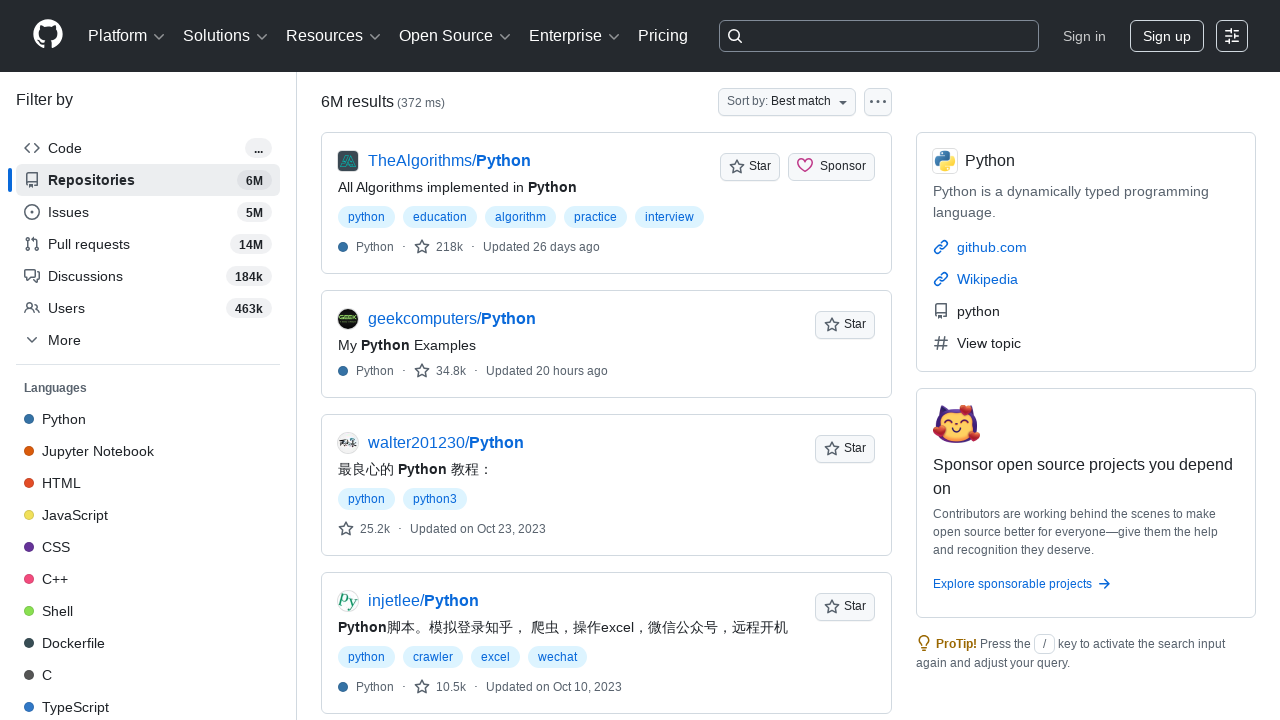